Tests checkbox functionality by finding all checkboxes on the practice page and clicking each one to select them

Starting URL: https://rahulshettyacademy.com/AutomationPractice/

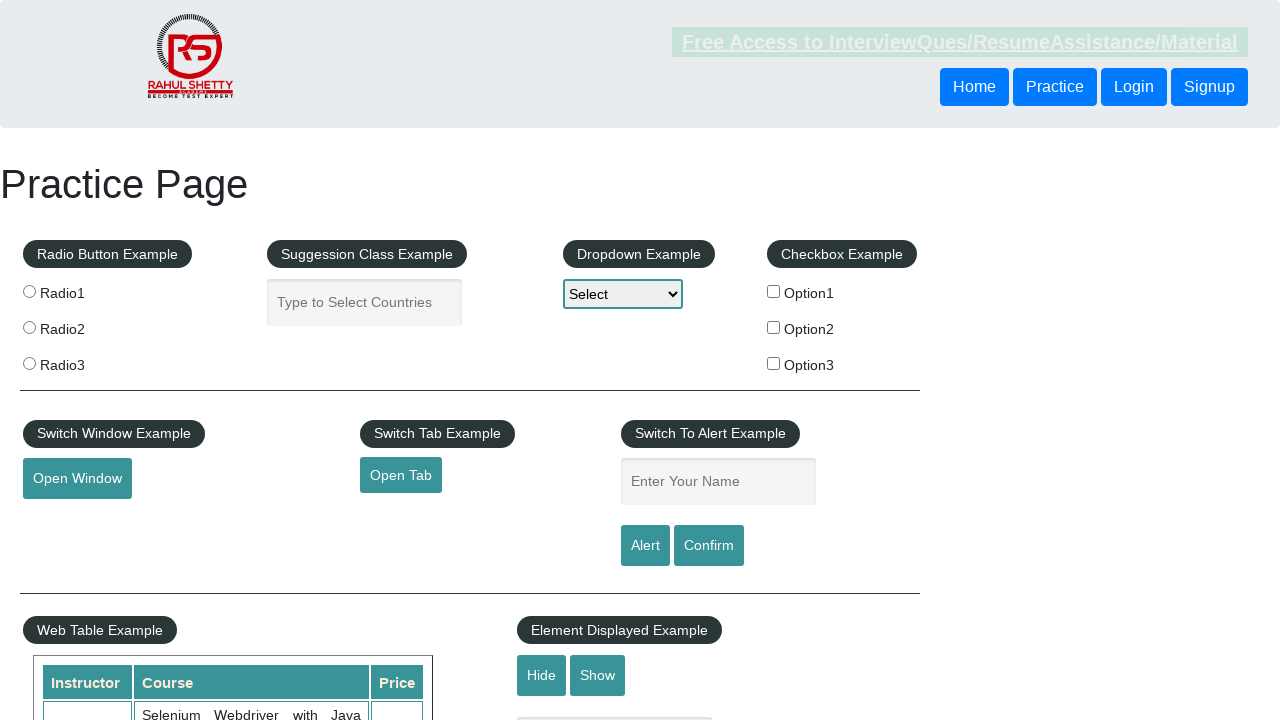

Waited for checkboxes with name starting with 'checkBoxOption' to load
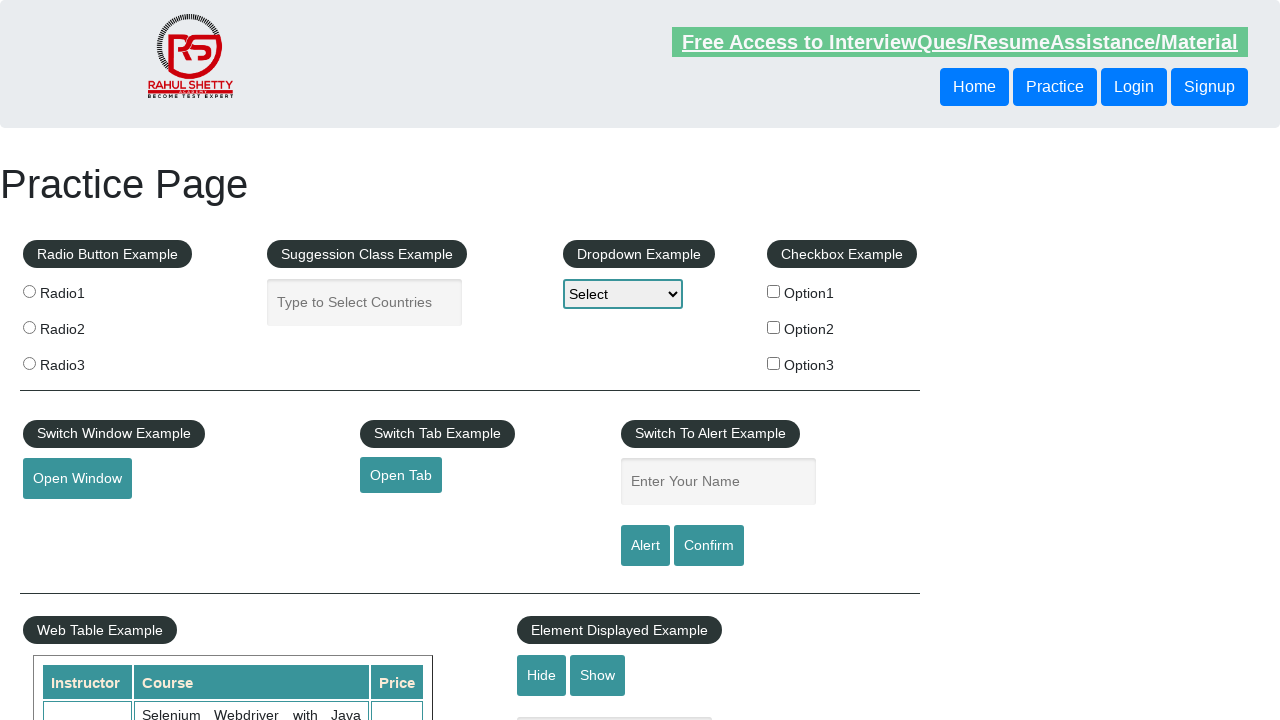

Located all checkboxes with name starting with 'checkBoxOption'
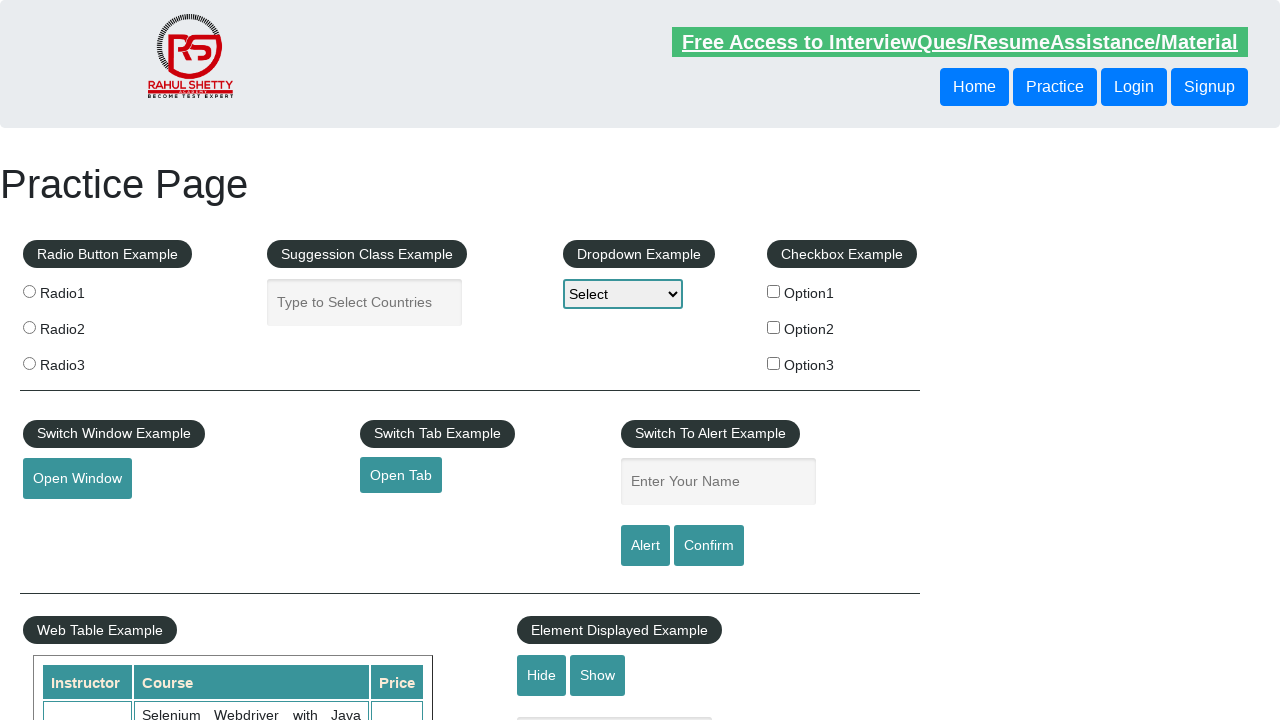

Found 3 checkboxes to select
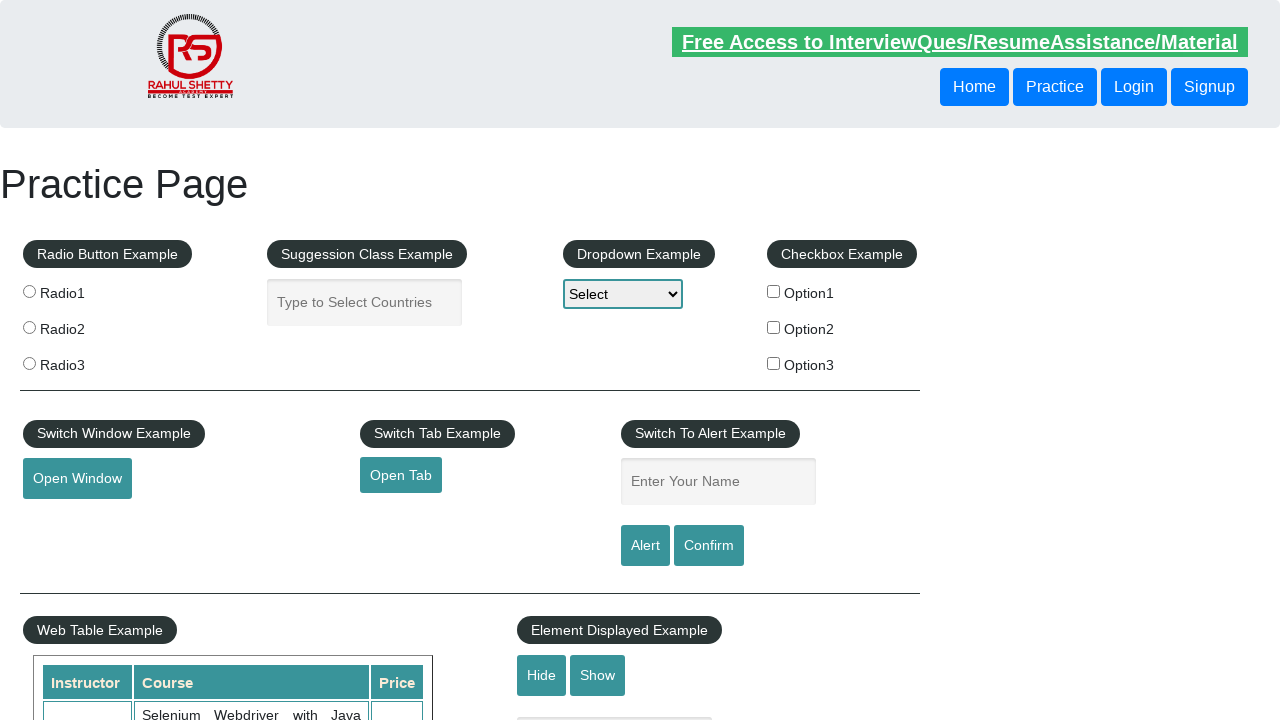

Clicked checkbox 1 of 3 to select it at (774, 291) on input[name^='checkBoxOption'] >> nth=0
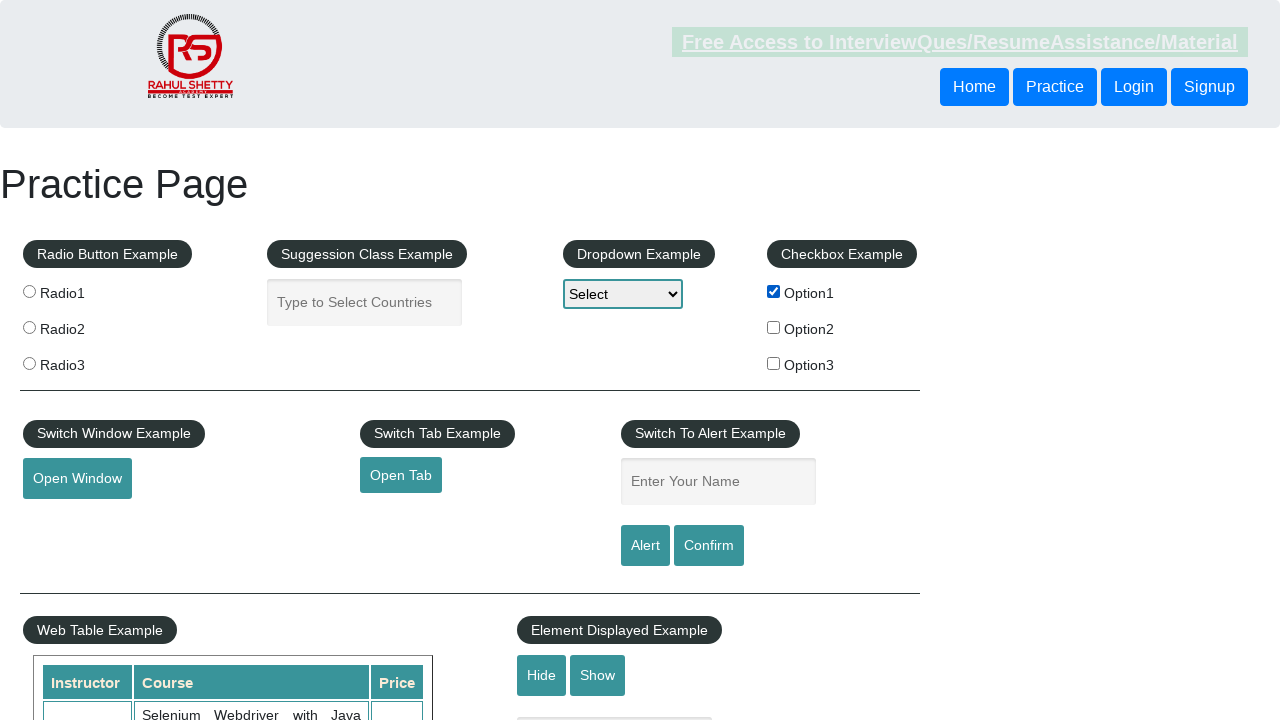

Clicked checkbox 2 of 3 to select it at (774, 327) on input[name^='checkBoxOption'] >> nth=1
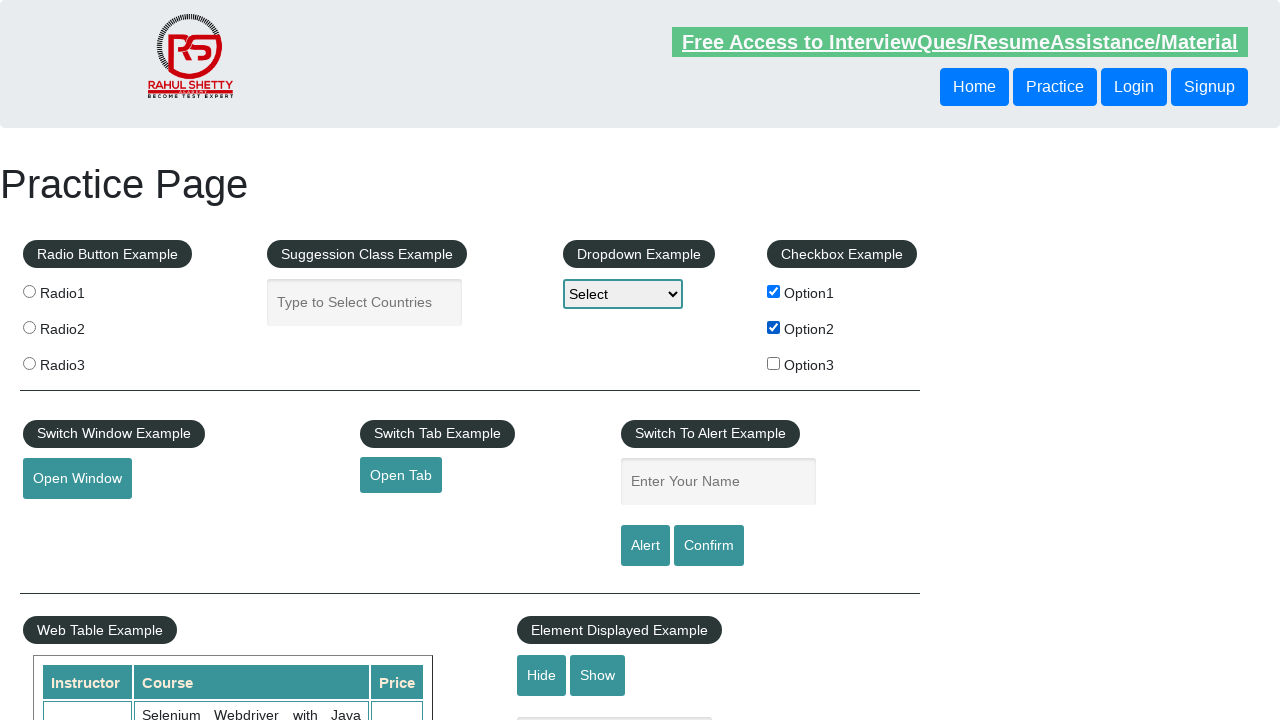

Clicked checkbox 3 of 3 to select it at (774, 363) on input[name^='checkBoxOption'] >> nth=2
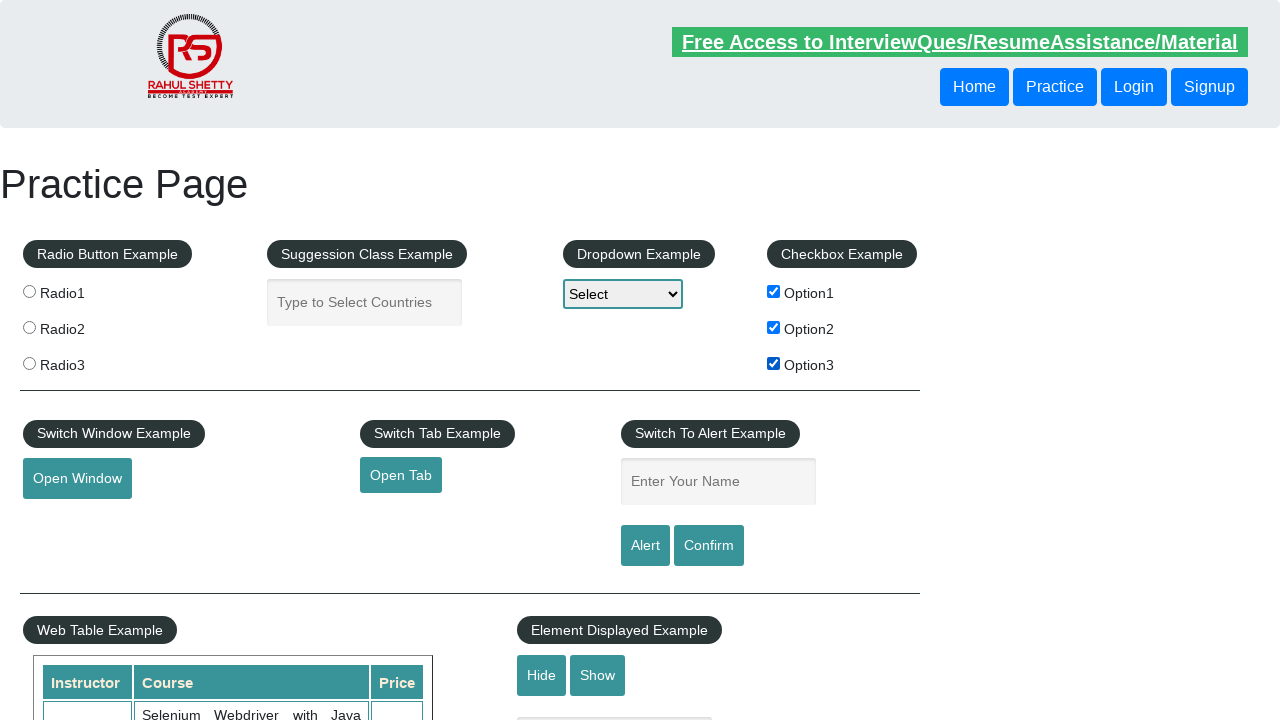

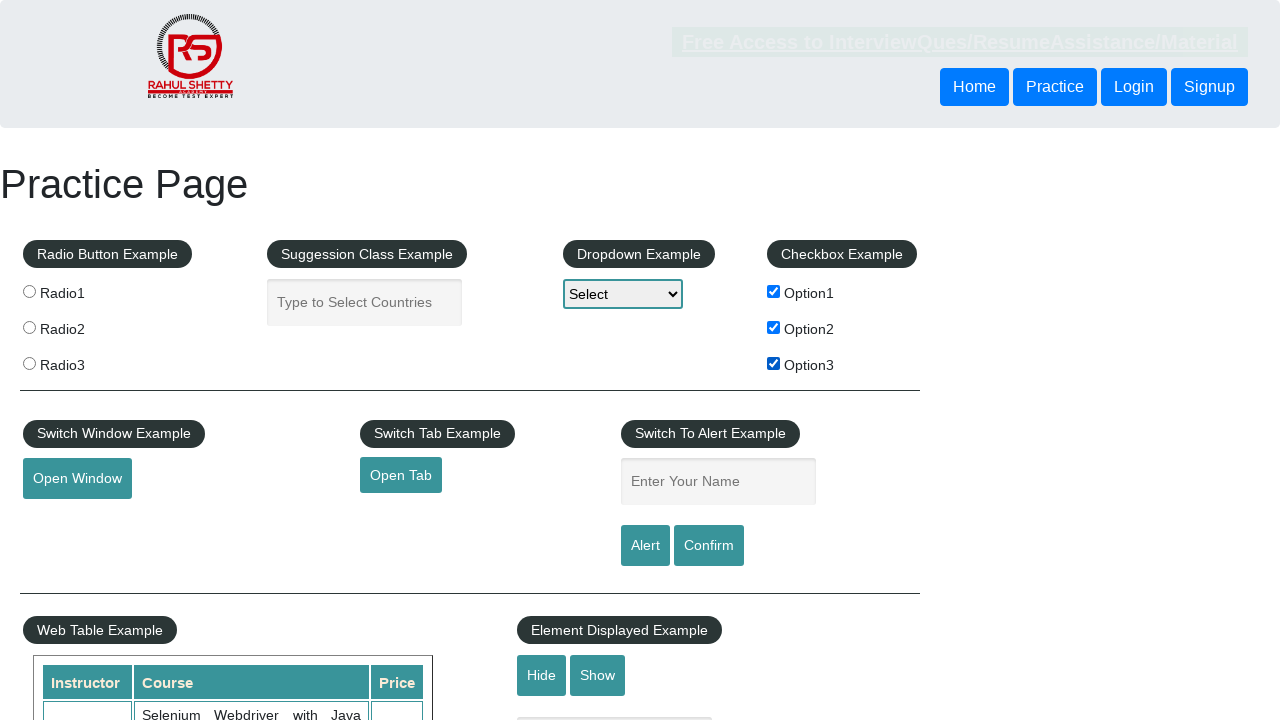